Tests entering text into a JavaScript prompt dialog by clicking the third button, entering a name, and verifying it appears in the result

Starting URL: https://the-internet.herokuapp.com/javascript_alerts

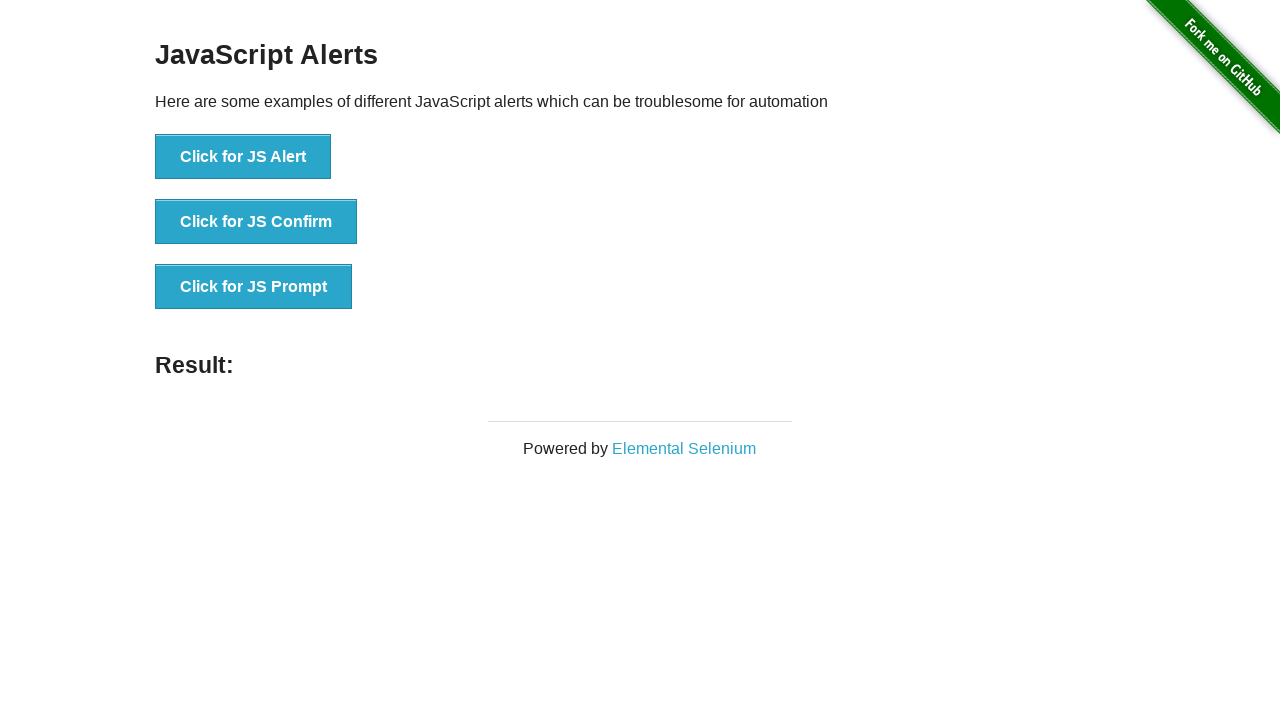

Set up dialog handler to accept prompt with 'John Smith'
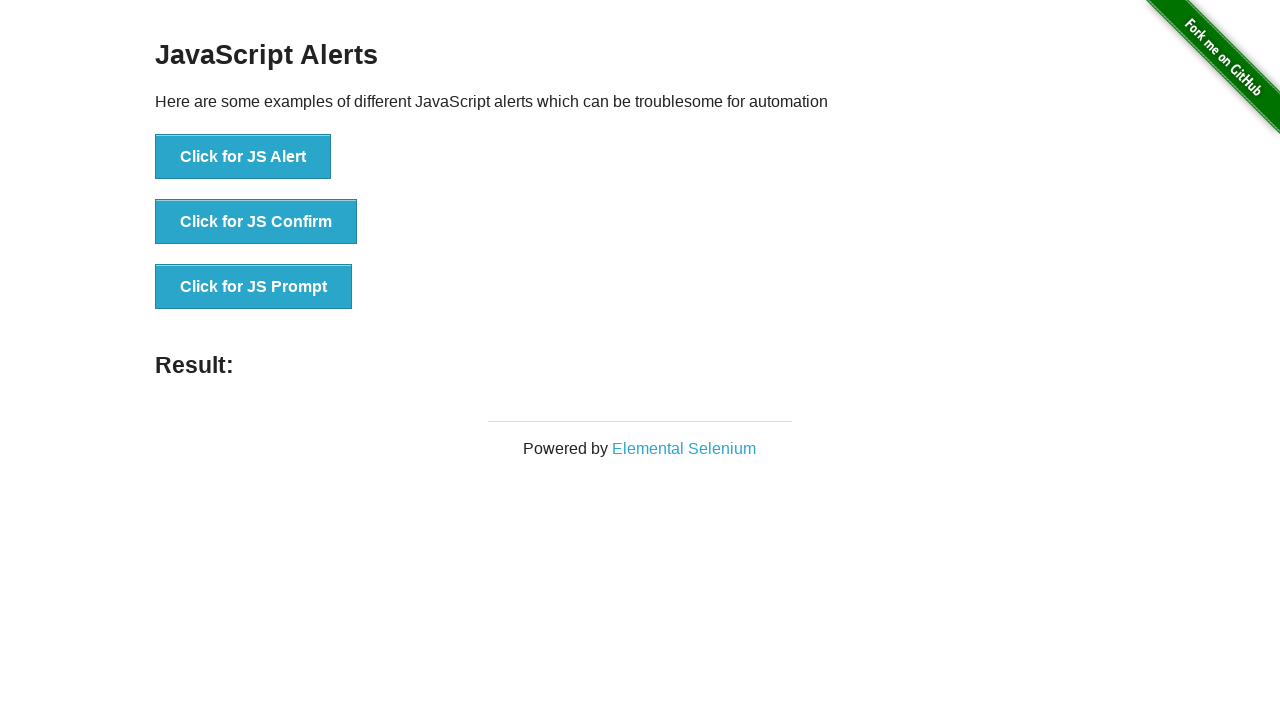

Clicked the 'Click for JS Prompt' button to trigger prompt dialog at (254, 287) on text='Click for JS Prompt'
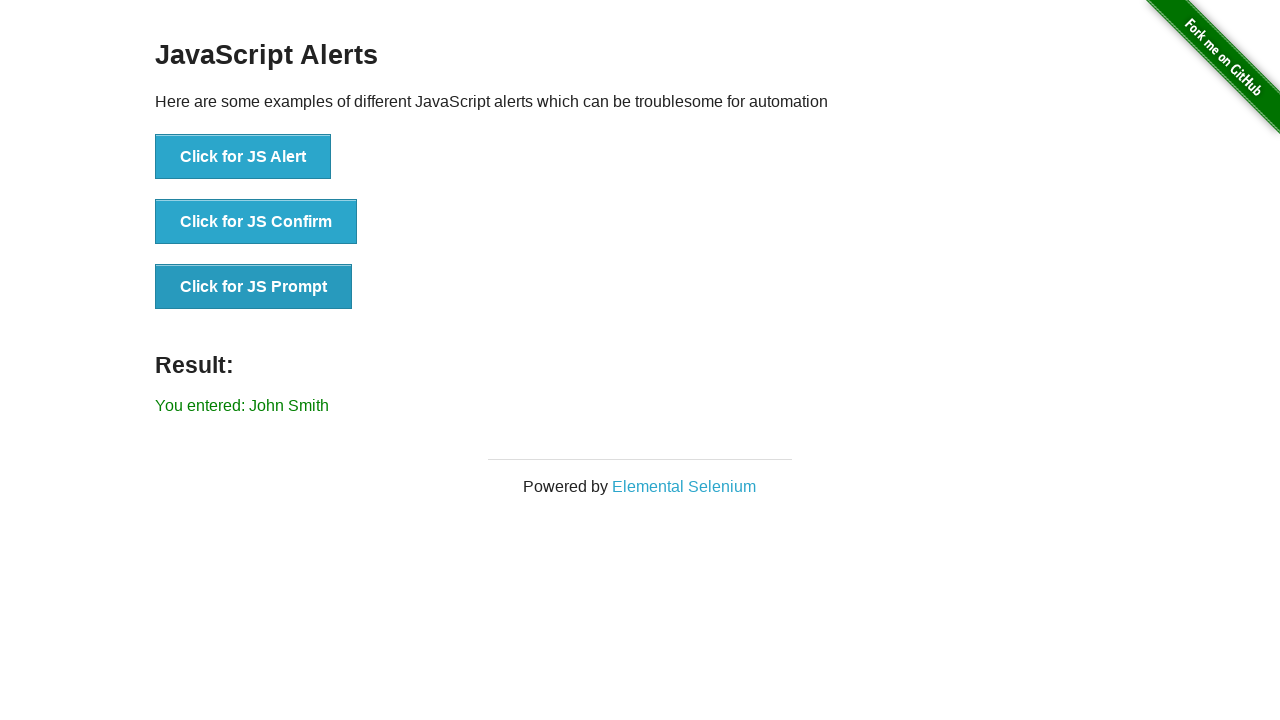

Retrieved result text from #result element
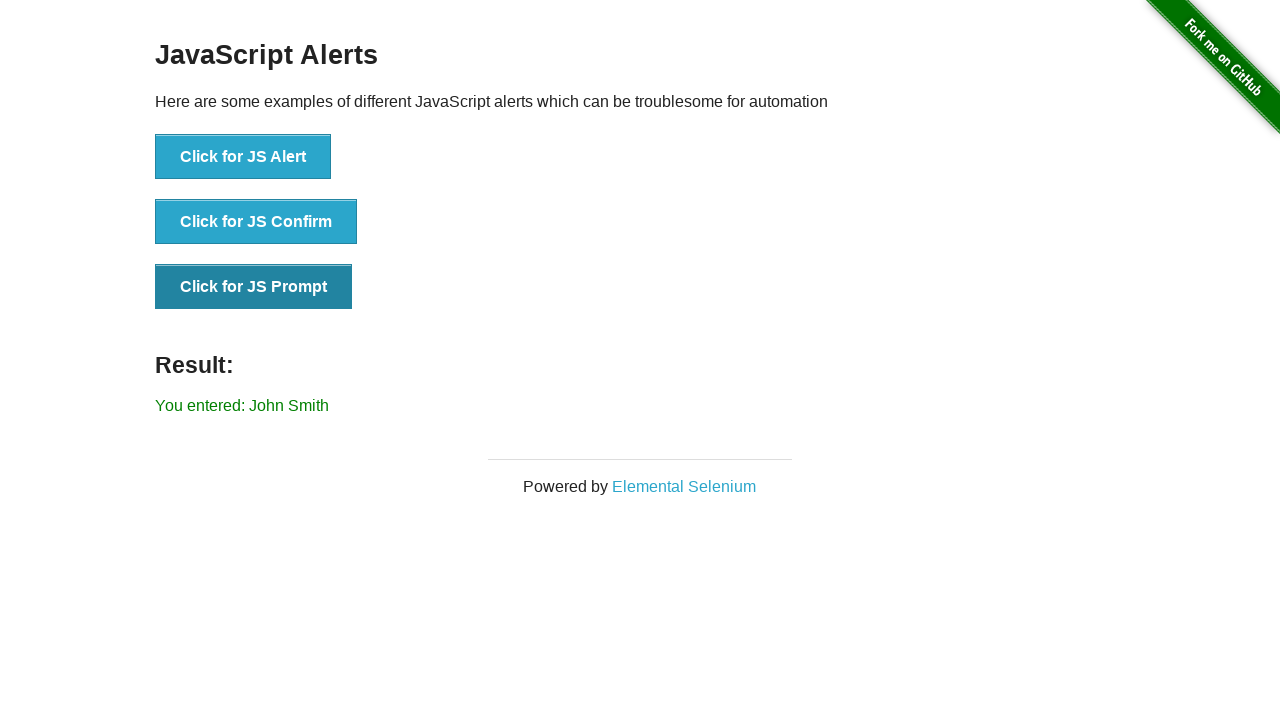

Verified 'John Smith' appears in the result text
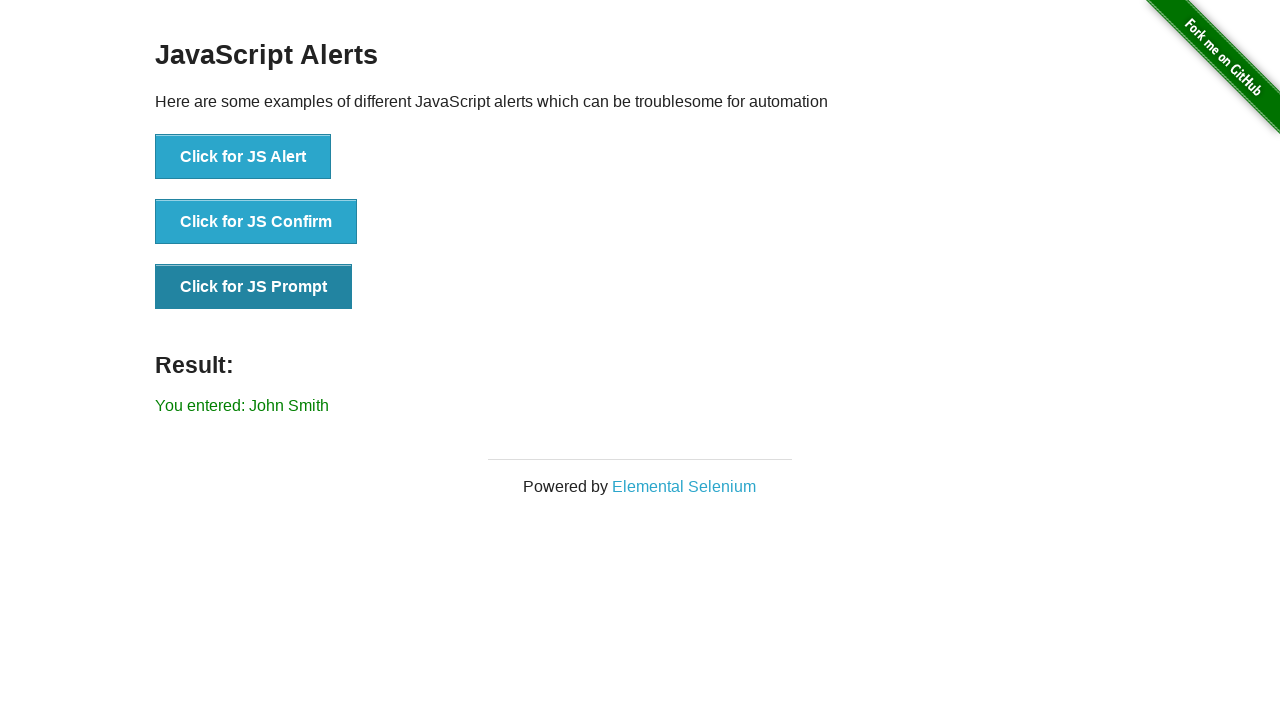

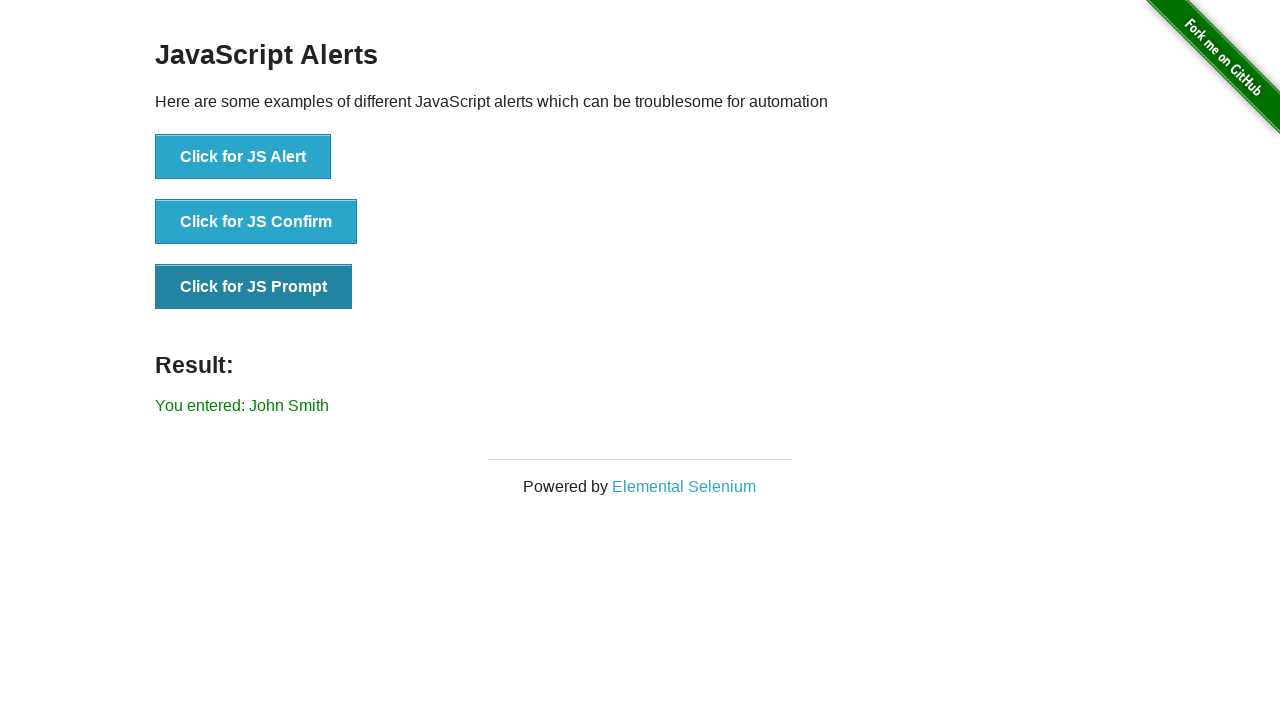